Tests accepting a JavaScript alert by clicking the first button and verifying the success message

Starting URL: https://the-internet.herokuapp.com/javascript_alerts

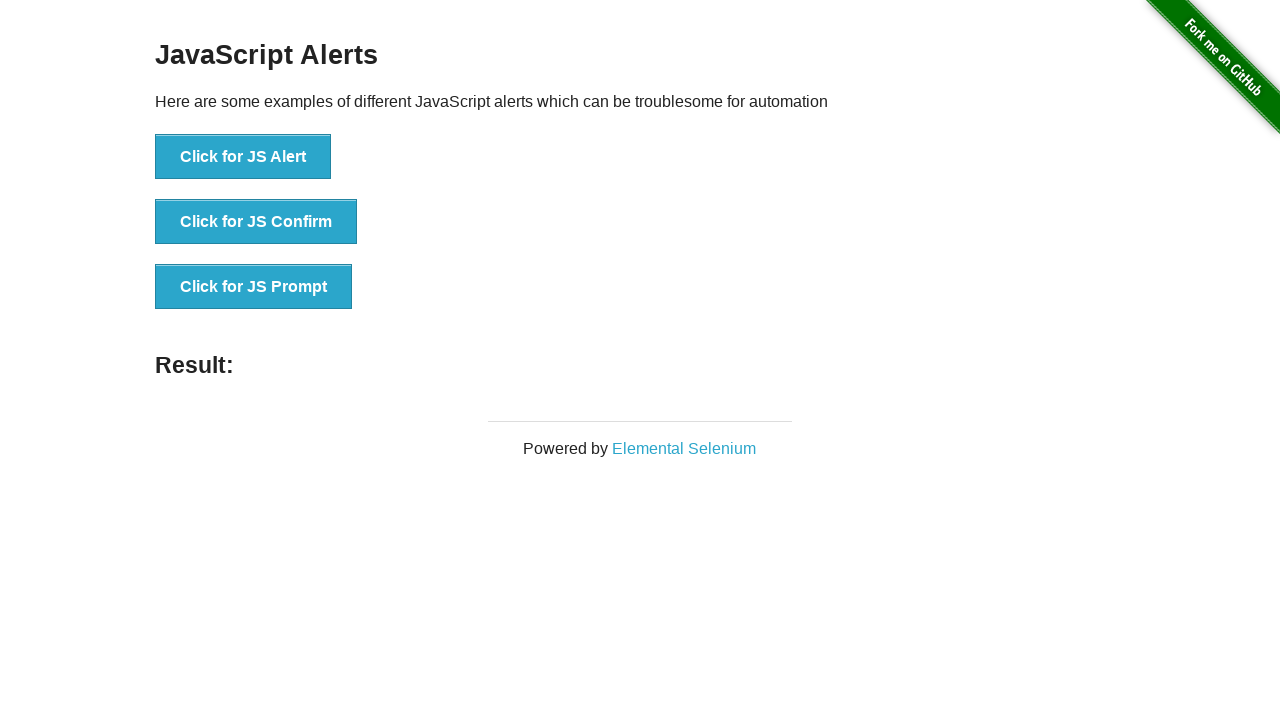

Clicked button to trigger JavaScript alert at (243, 157) on text='Click for JS Alert'
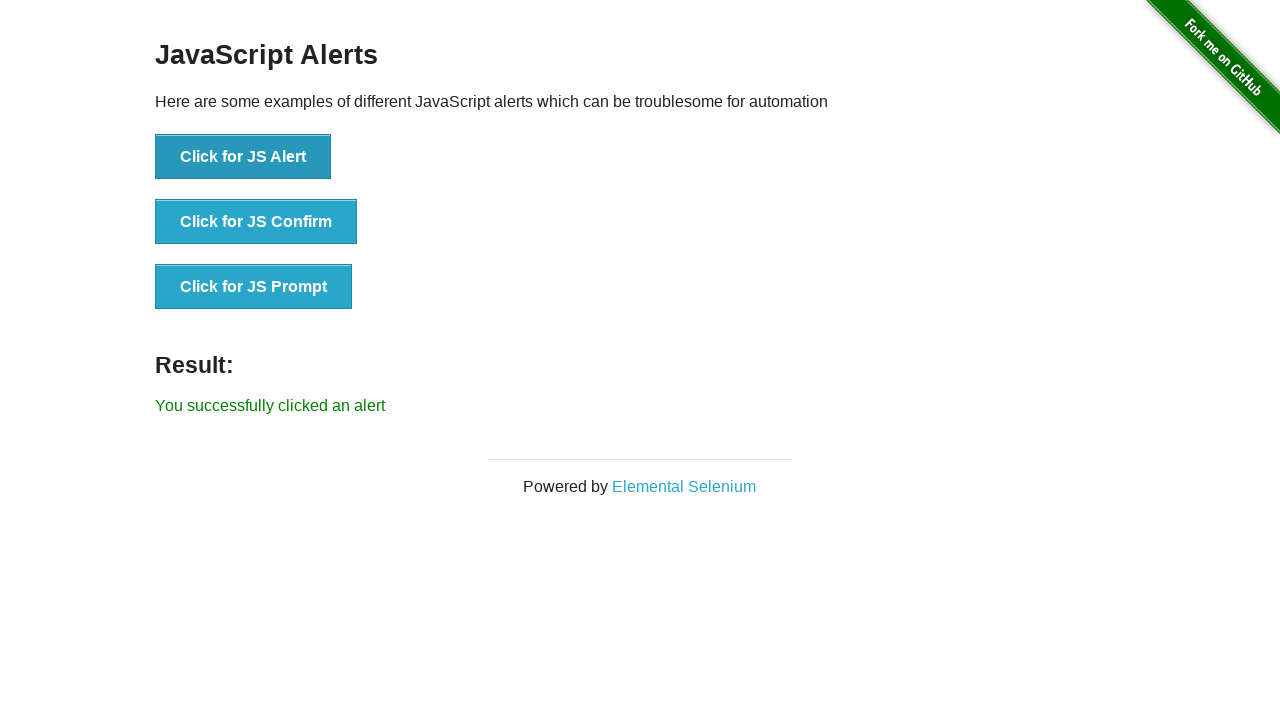

Set up dialog handler to accept alerts
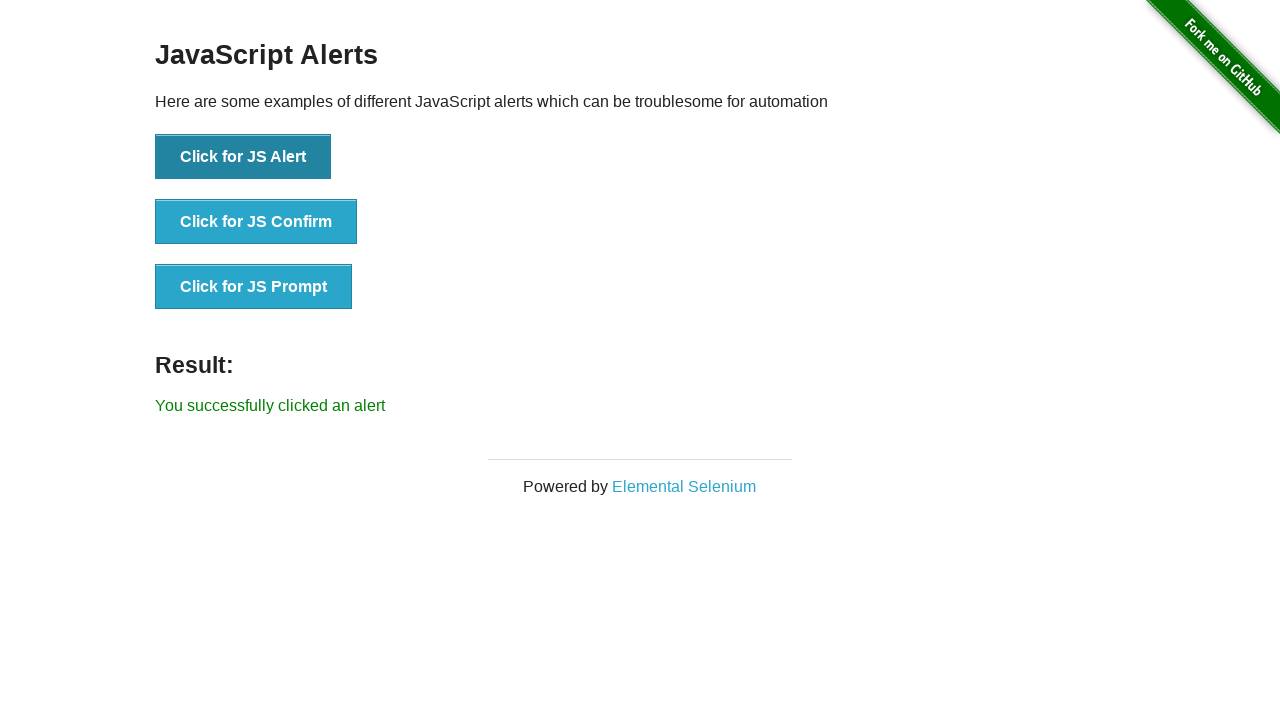

Retrieved result message text
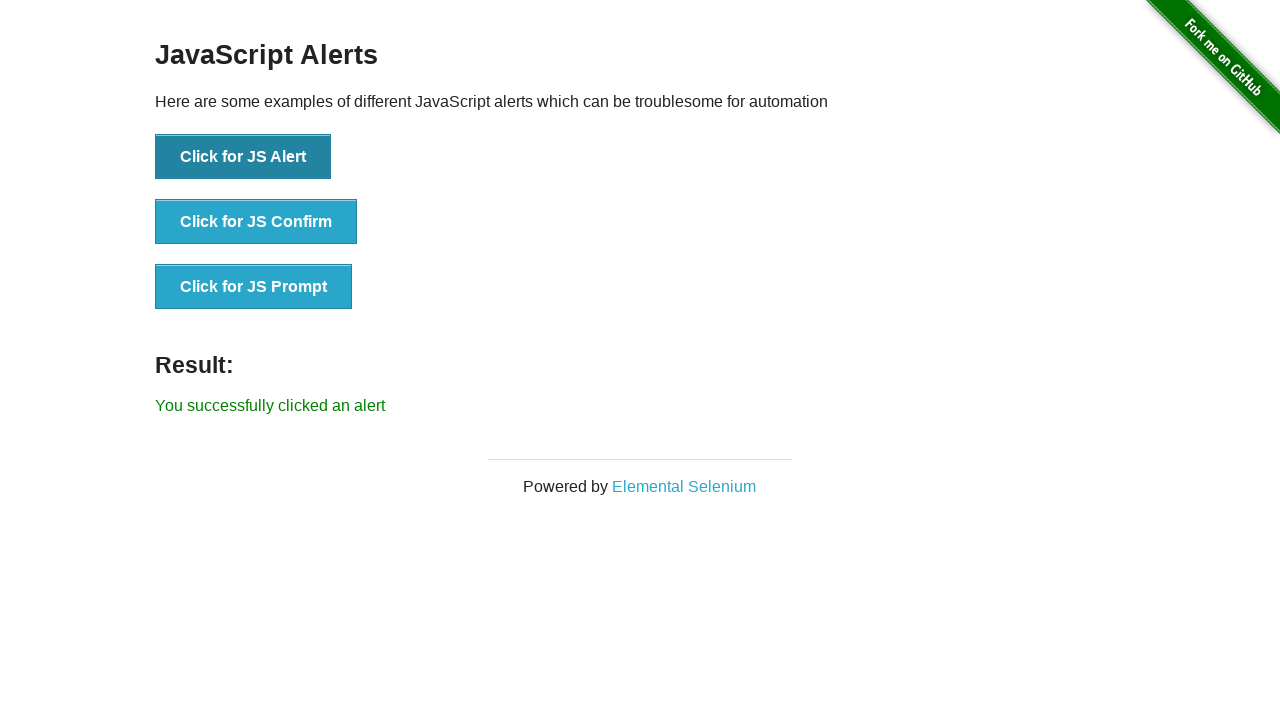

Verified success message: 'You successfully clicked an alert'
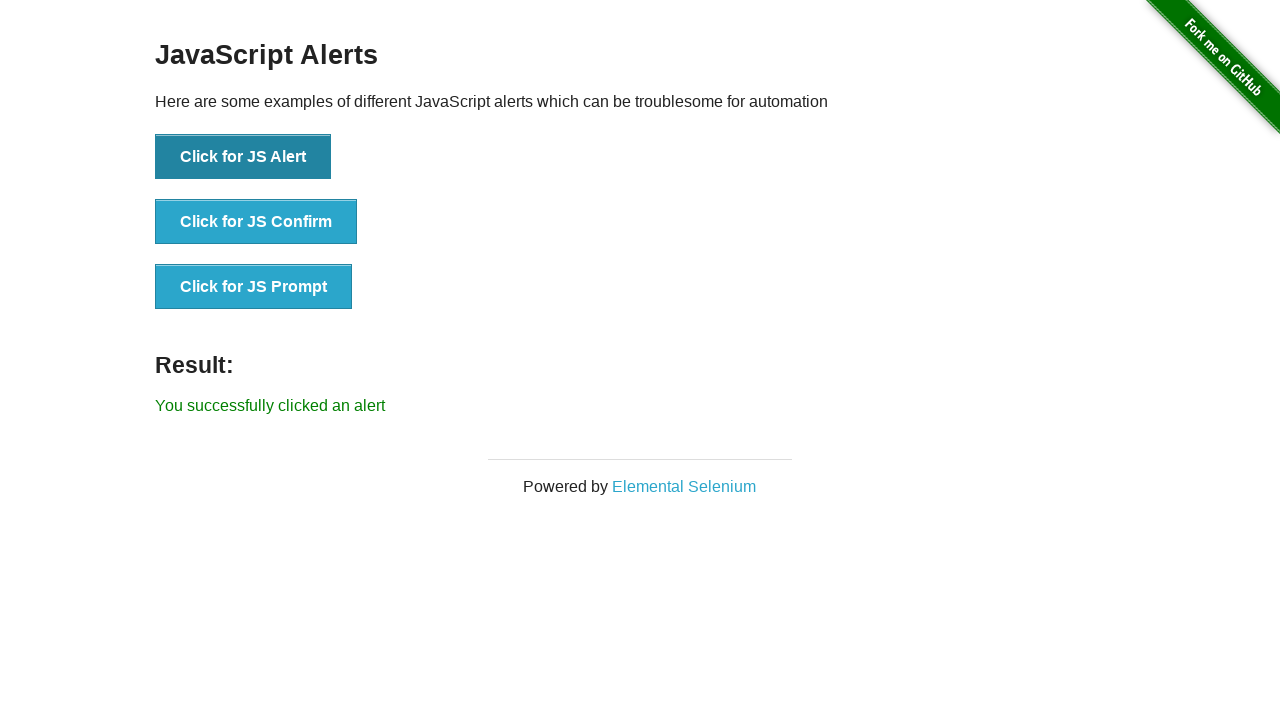

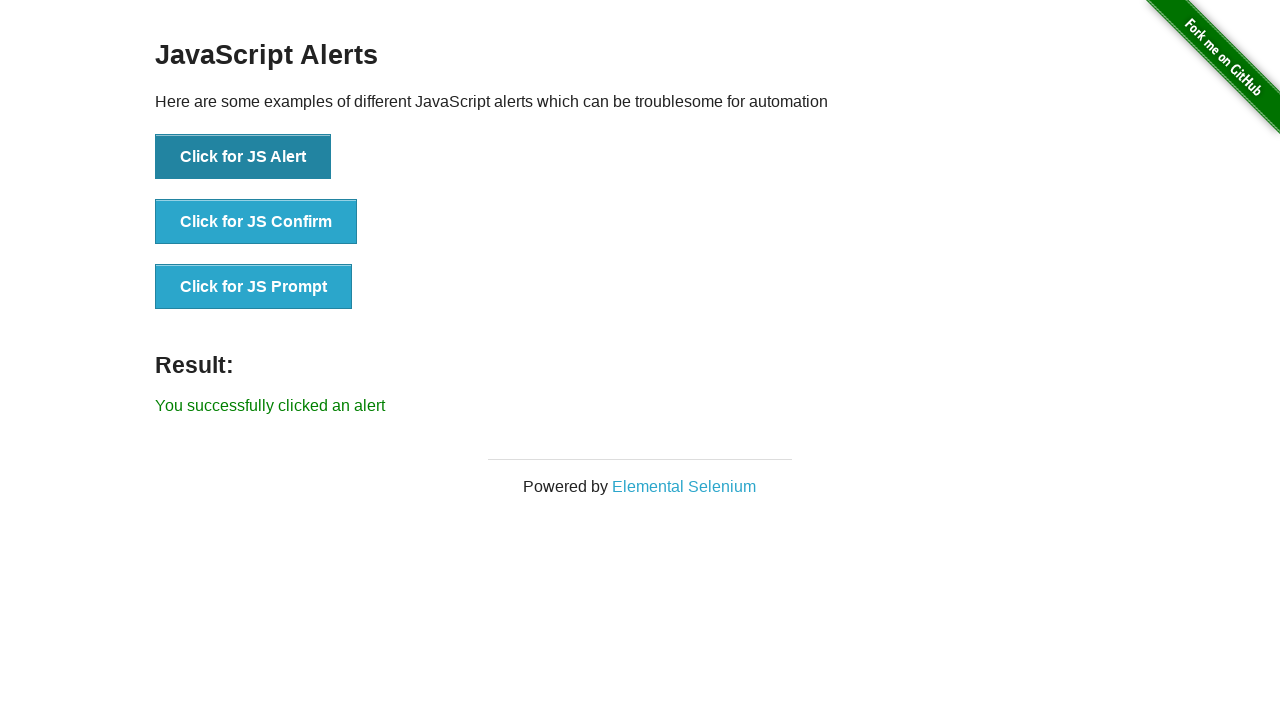